Tests marking individual todo items as complete by checking their checkboxes

Starting URL: https://demo.playwright.dev/todomvc

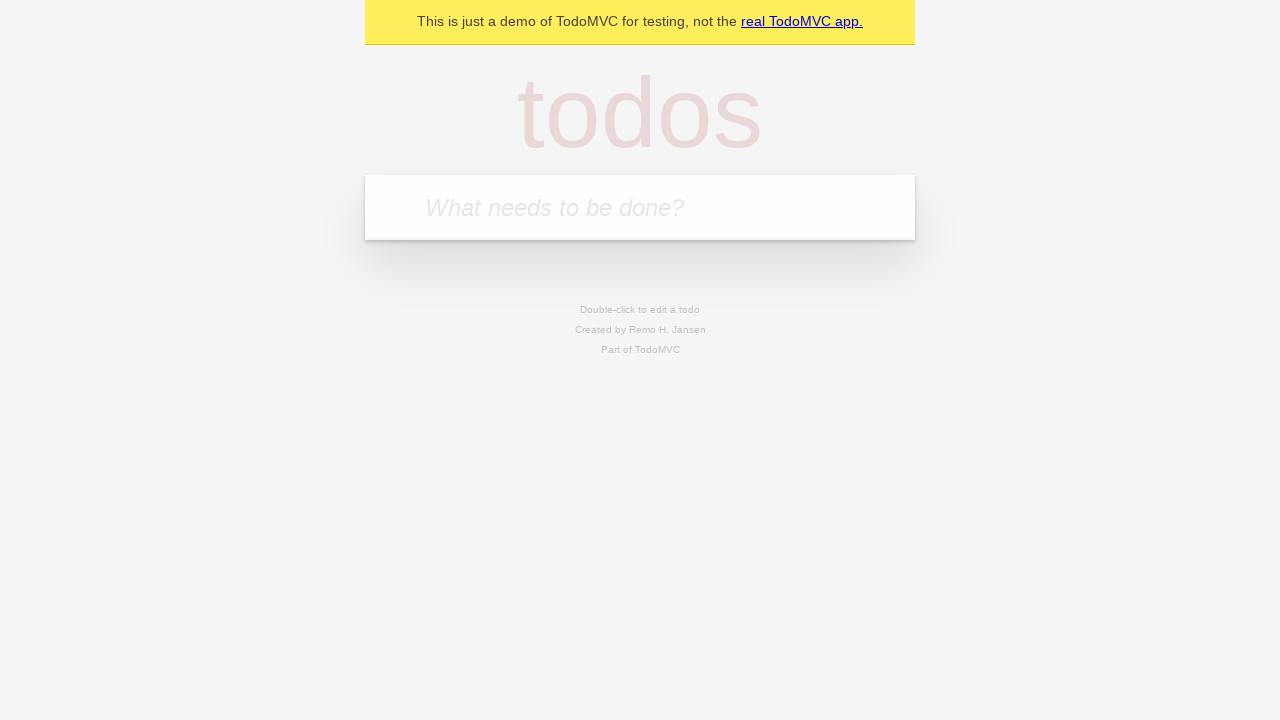

Located the todo input field with placeholder 'What needs to be done?'
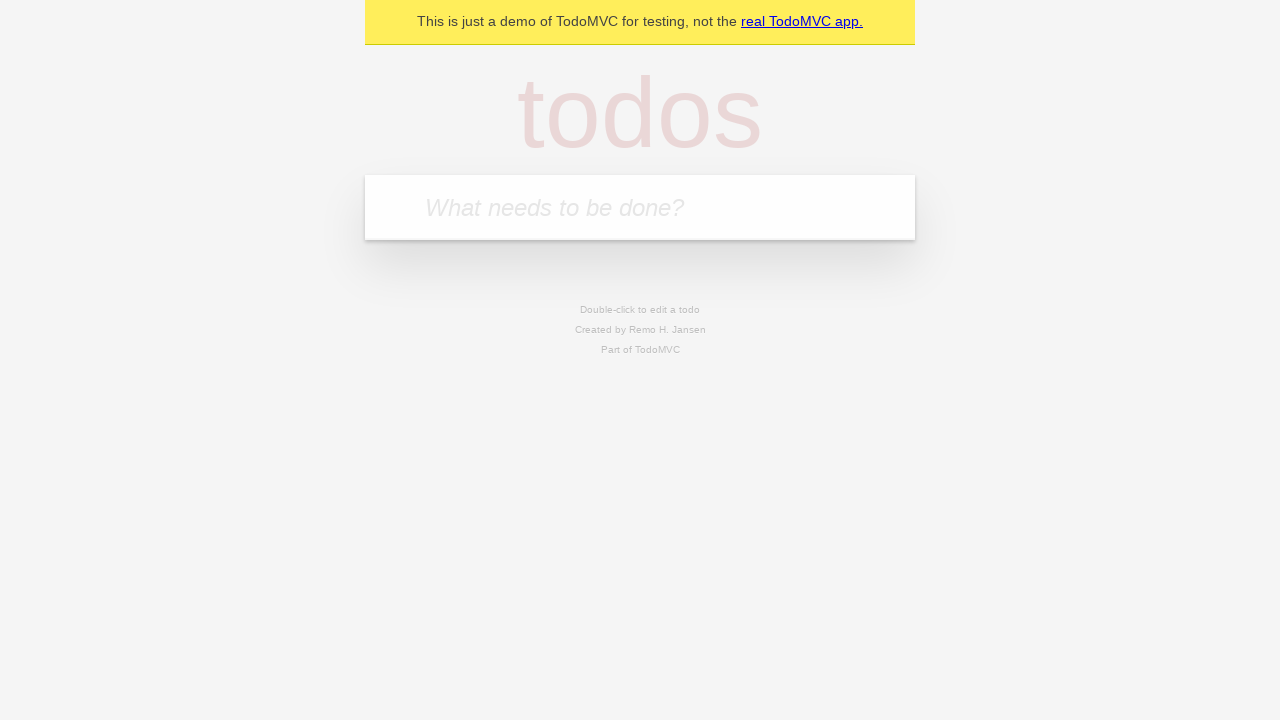

Filled todo input with 'buy some cheese' on internal:attr=[placeholder="What needs to be done?"i]
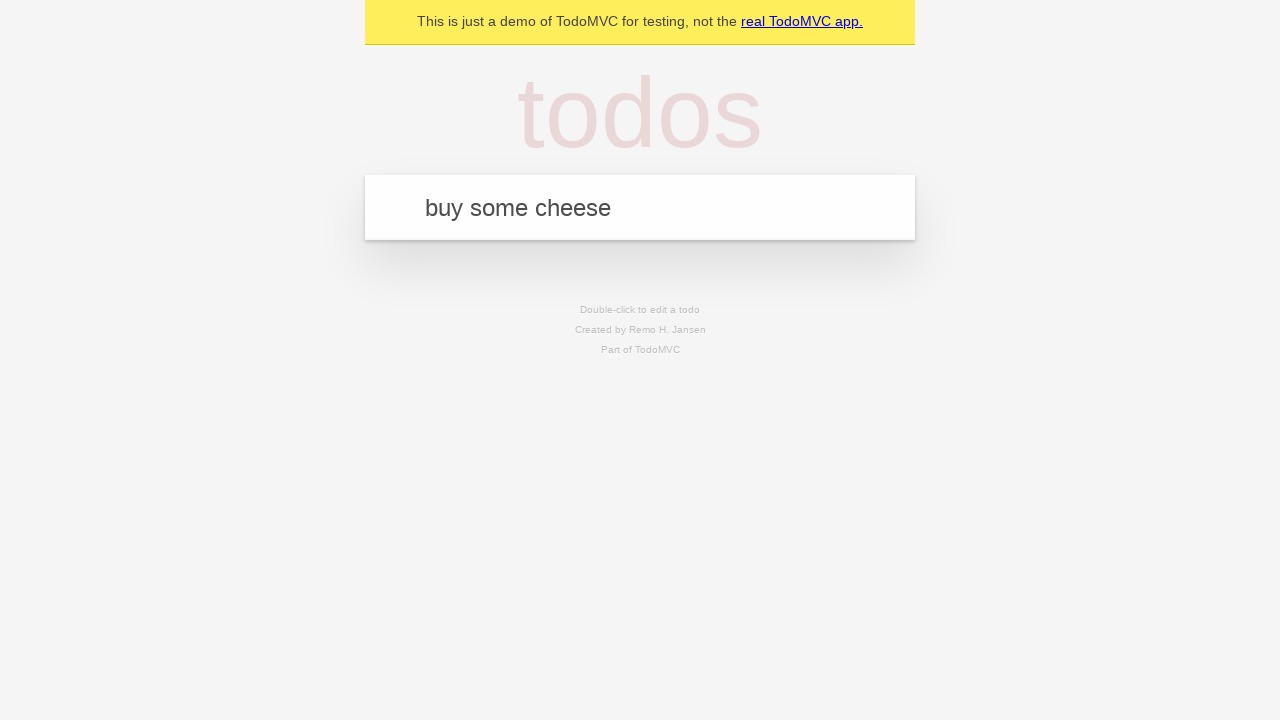

Pressed Enter to create first todo item on internal:attr=[placeholder="What needs to be done?"i]
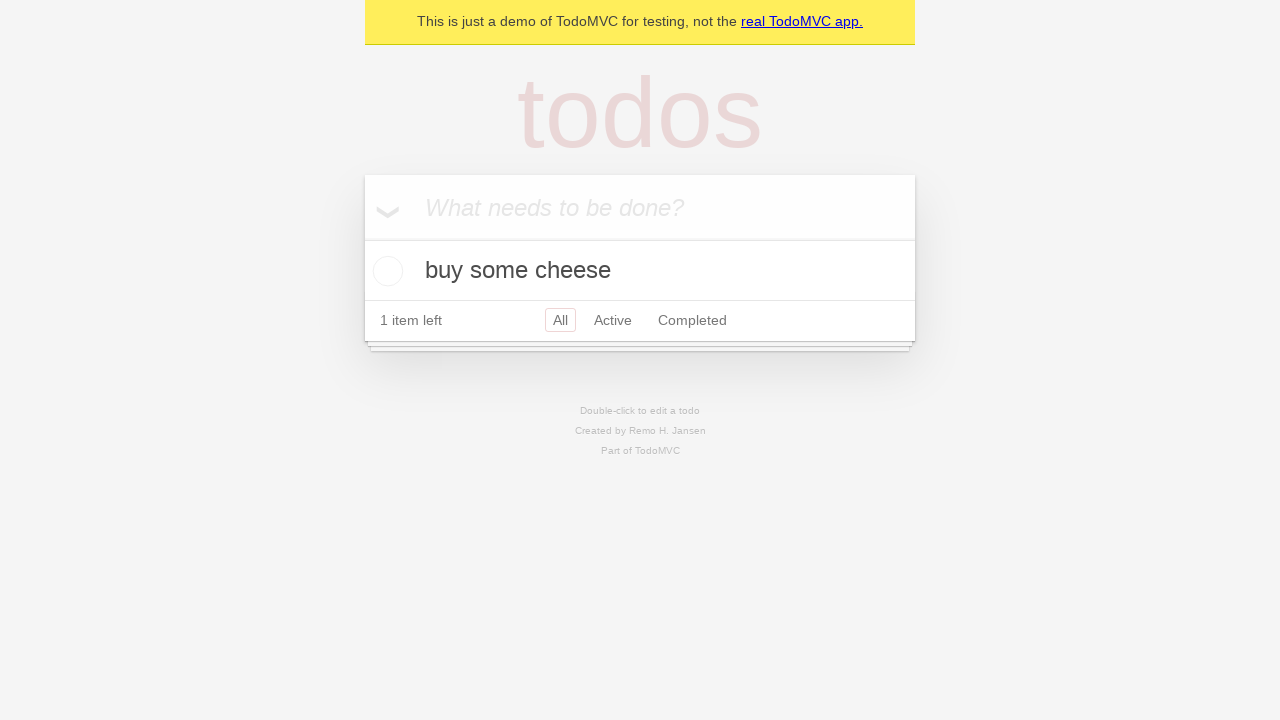

Filled todo input with 'feed the cat' on internal:attr=[placeholder="What needs to be done?"i]
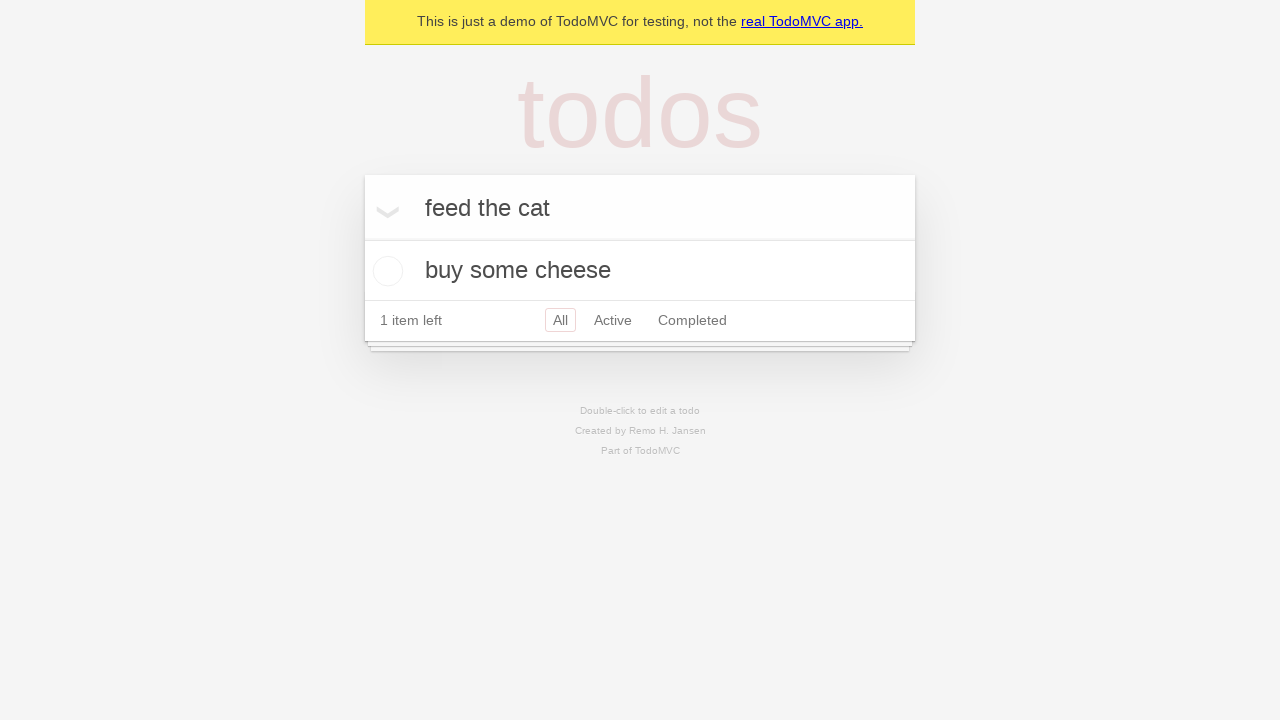

Pressed Enter to create second todo item on internal:attr=[placeholder="What needs to be done?"i]
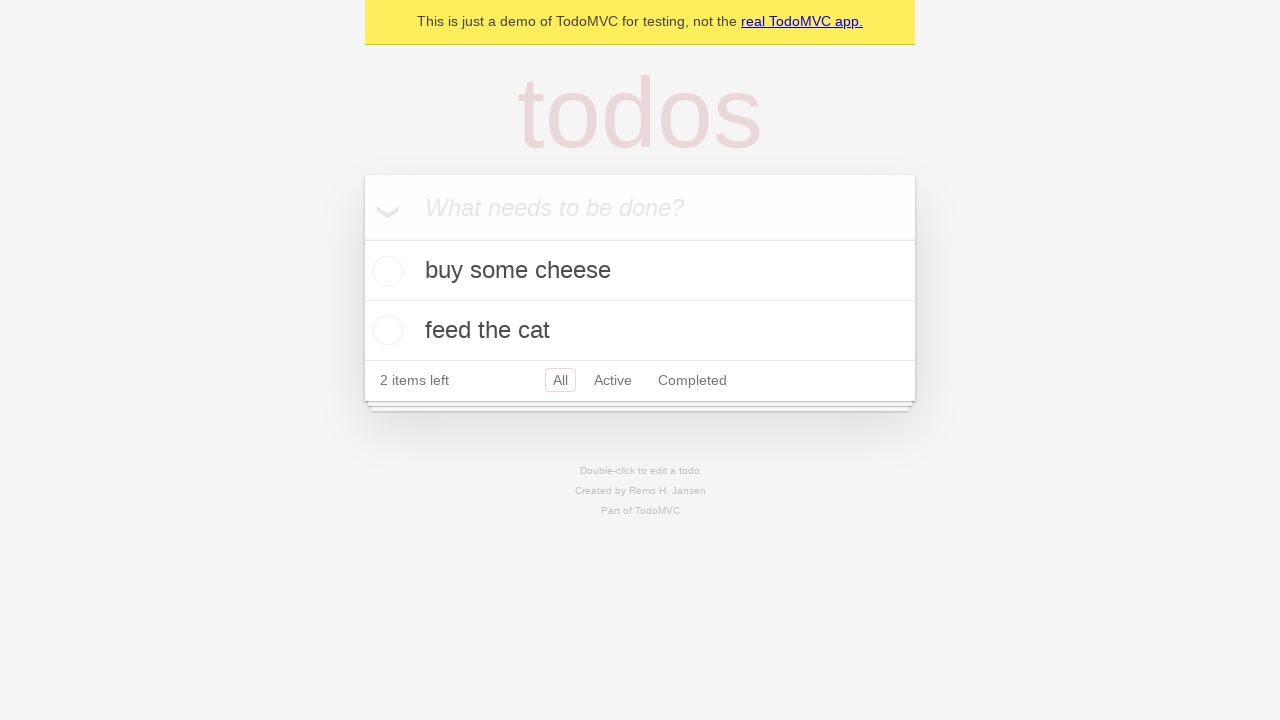

Waited for both todo items to be created in the DOM
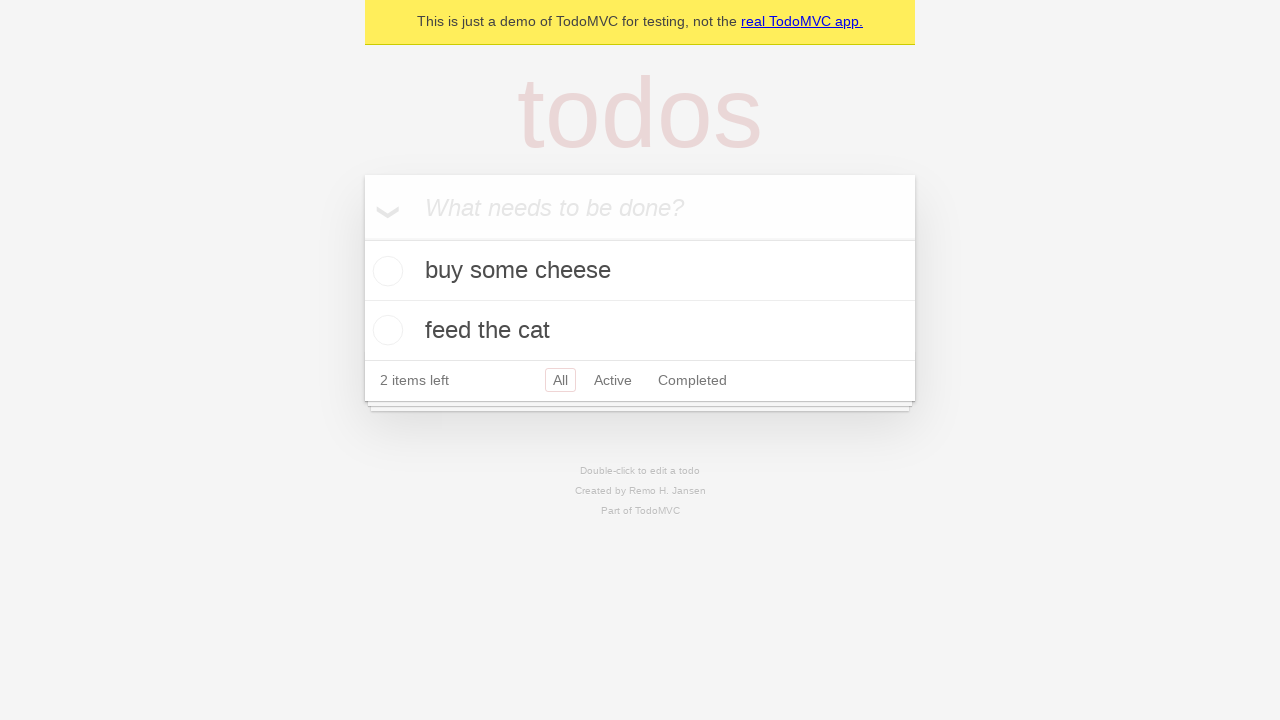

Located the first todo item
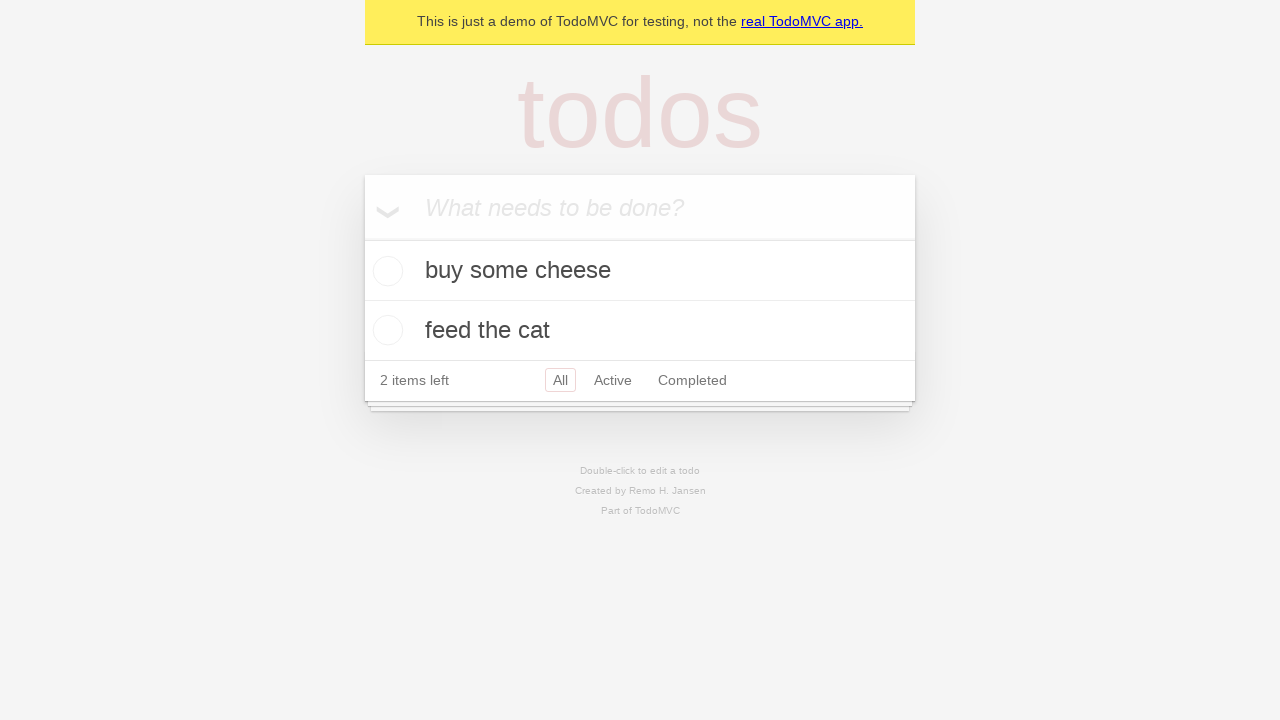

Checked the checkbox for the first todo item 'buy some cheese' at (385, 271) on internal:testid=[data-testid="todo-item"s] >> nth=0 >> internal:role=checkbox
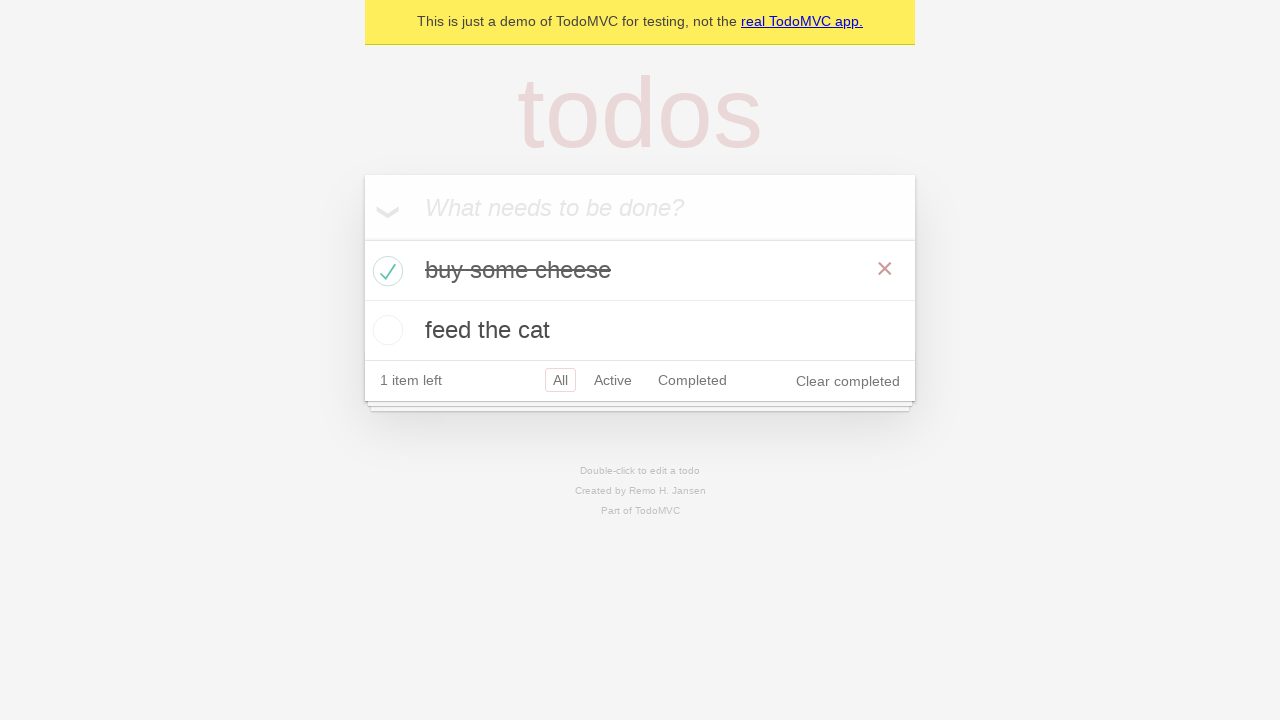

Located the second todo item
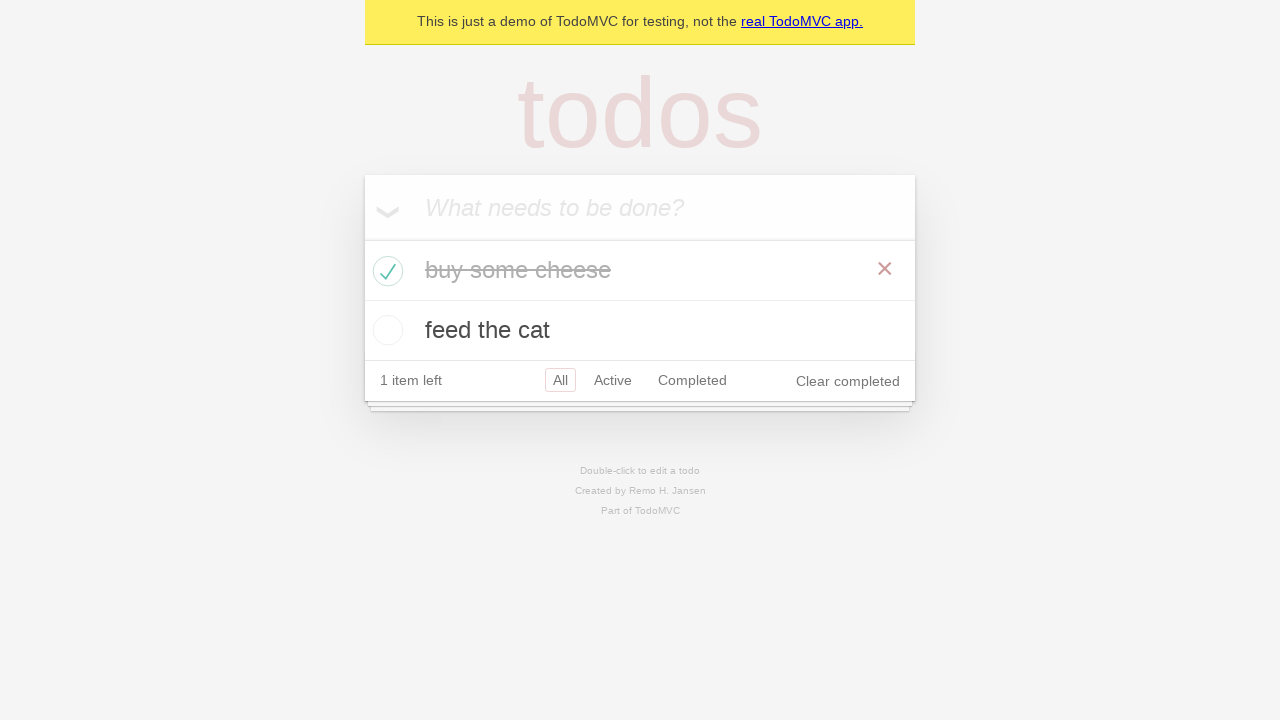

Checked the checkbox for the second todo item 'feed the cat' at (385, 330) on internal:testid=[data-testid="todo-item"s] >> nth=1 >> internal:role=checkbox
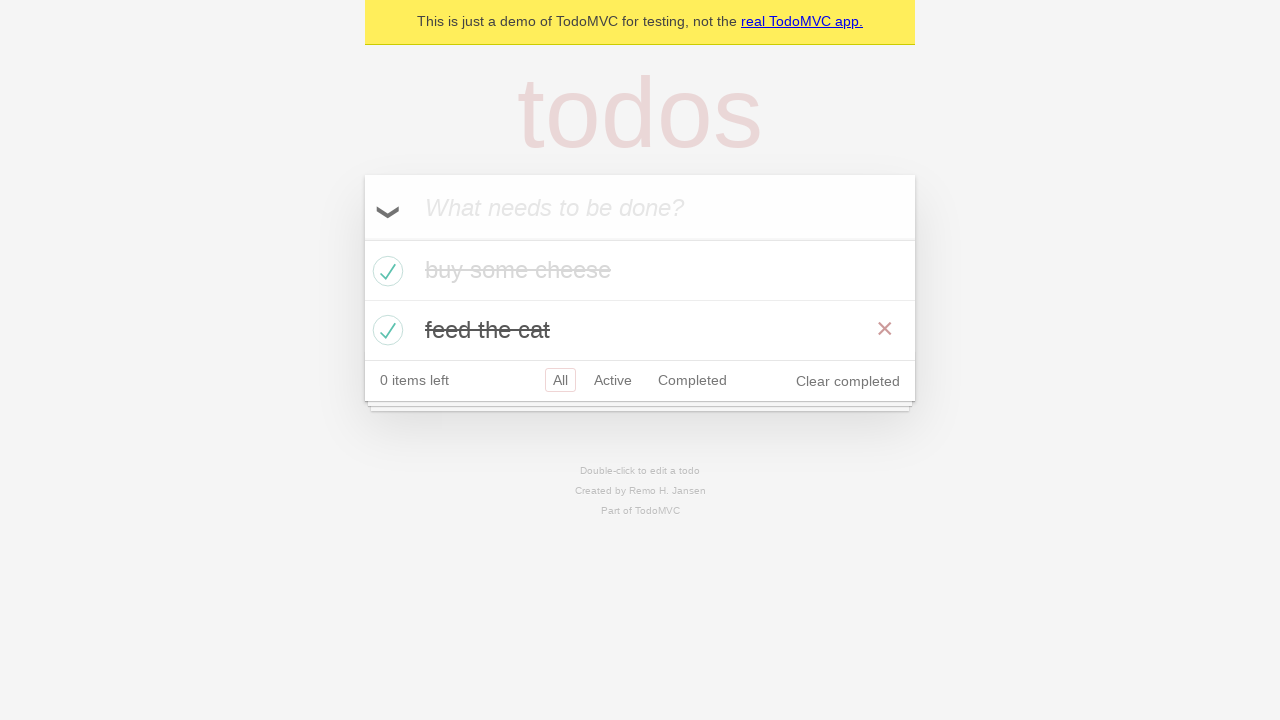

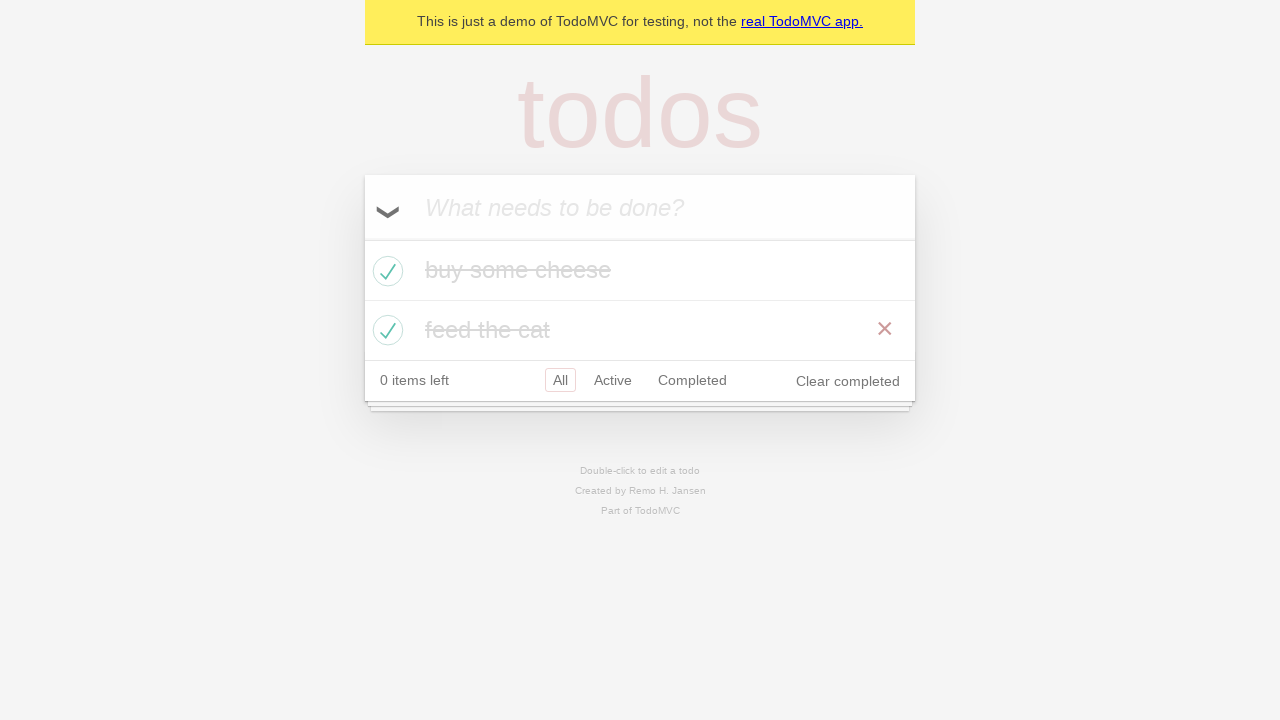